Navigates to a sortable data tables page and verifies that the table and its rows are present on the page

Starting URL: https://the-internet.herokuapp.com/

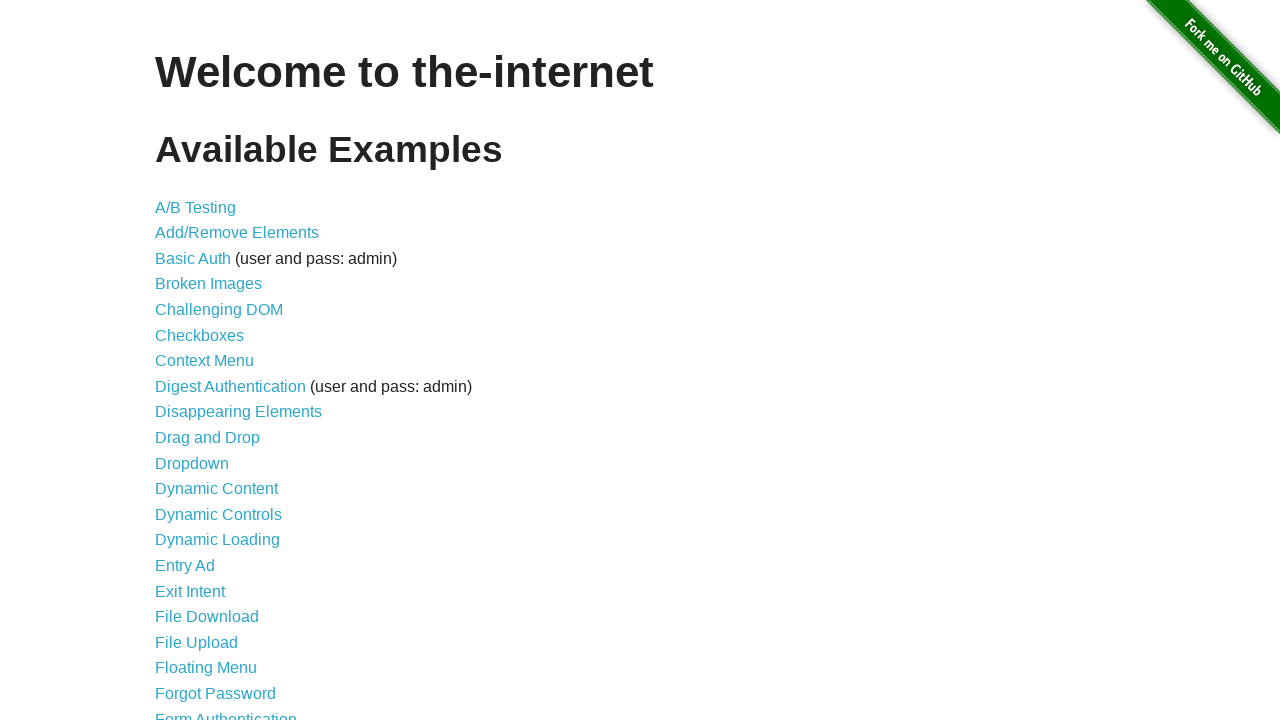

Clicked on the Sortable Data Tables link at (230, 574) on text=Sortable Data Tables
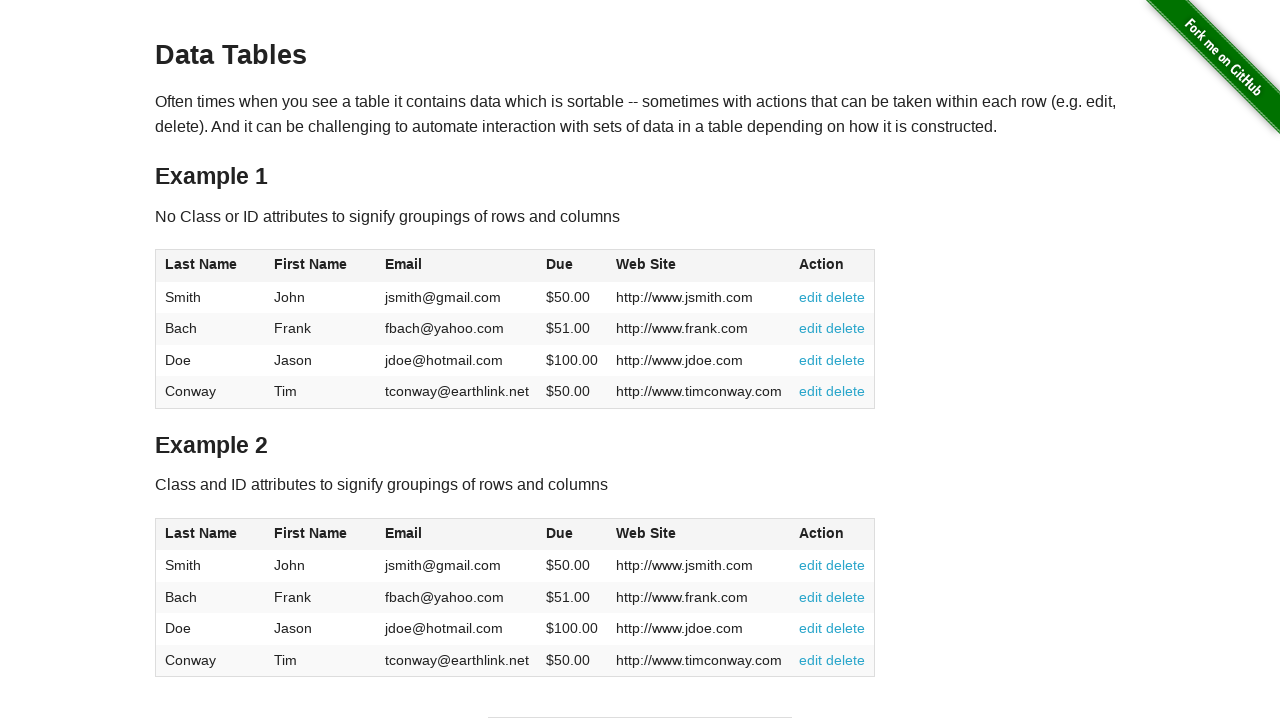

Table #table1 is present on the page
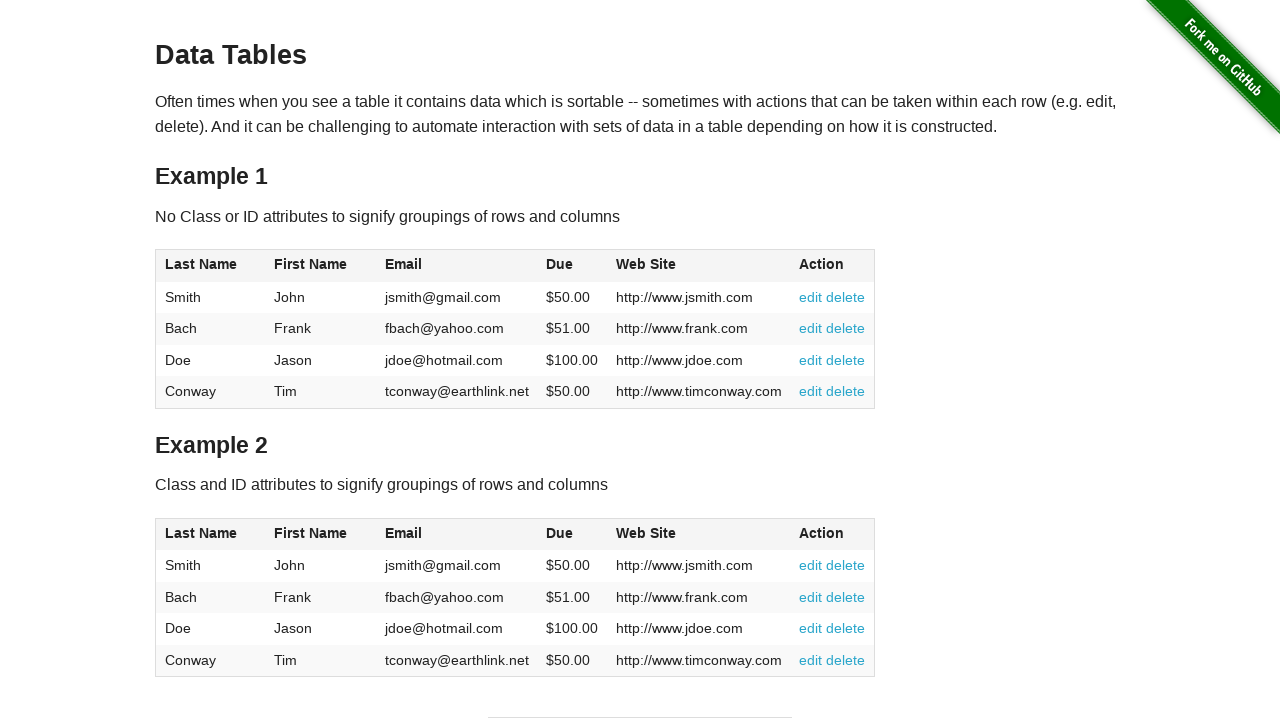

Table rows in #table1 are present on the page
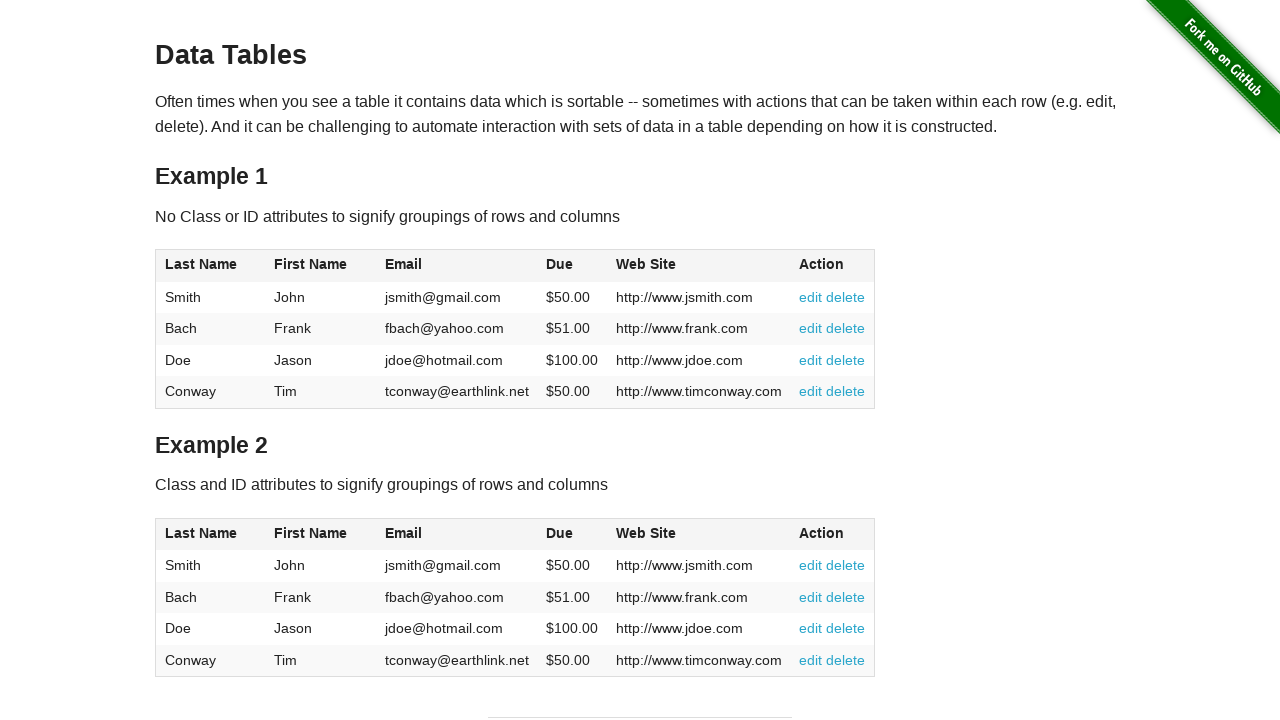

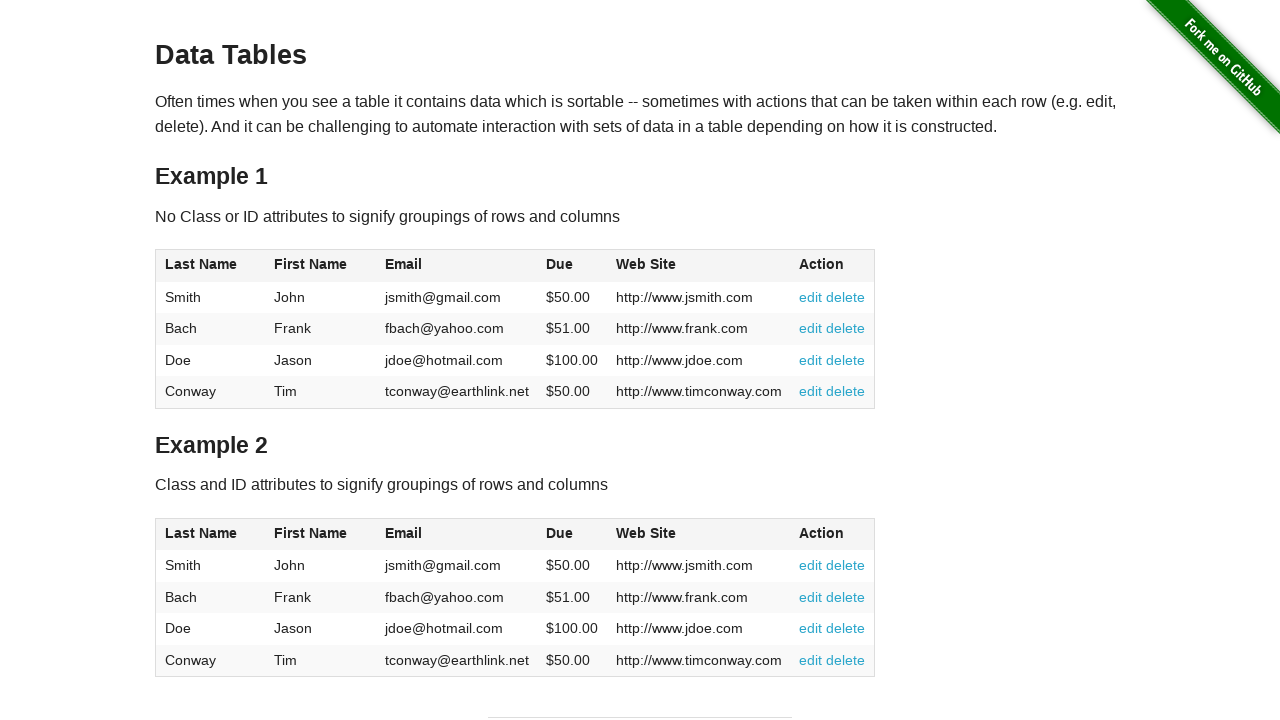